Tests alert handling functionality by triggering an alert dialog, verifying its message content, and accepting it

Starting URL: https://www.hyrtutorials.com/p/alertsdemo.html

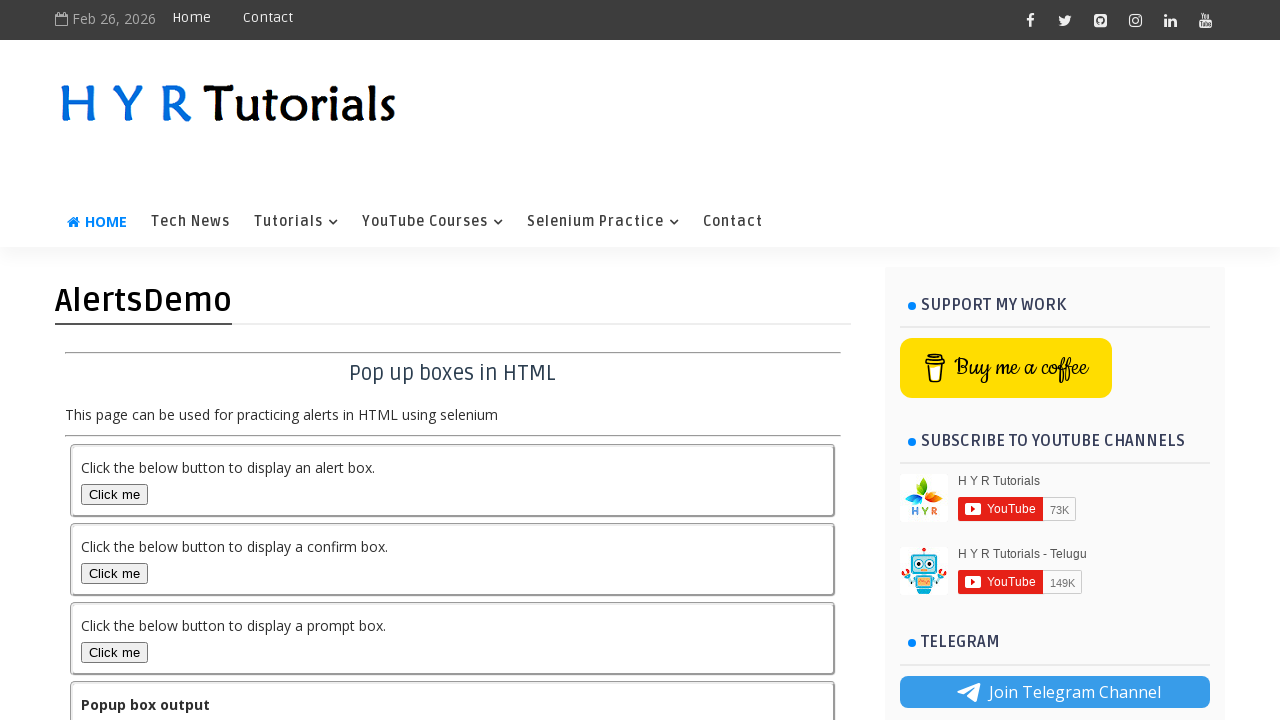

Clicked alert box button to trigger alert dialog at (114, 494) on xpath=//*[@id="alertBox"]
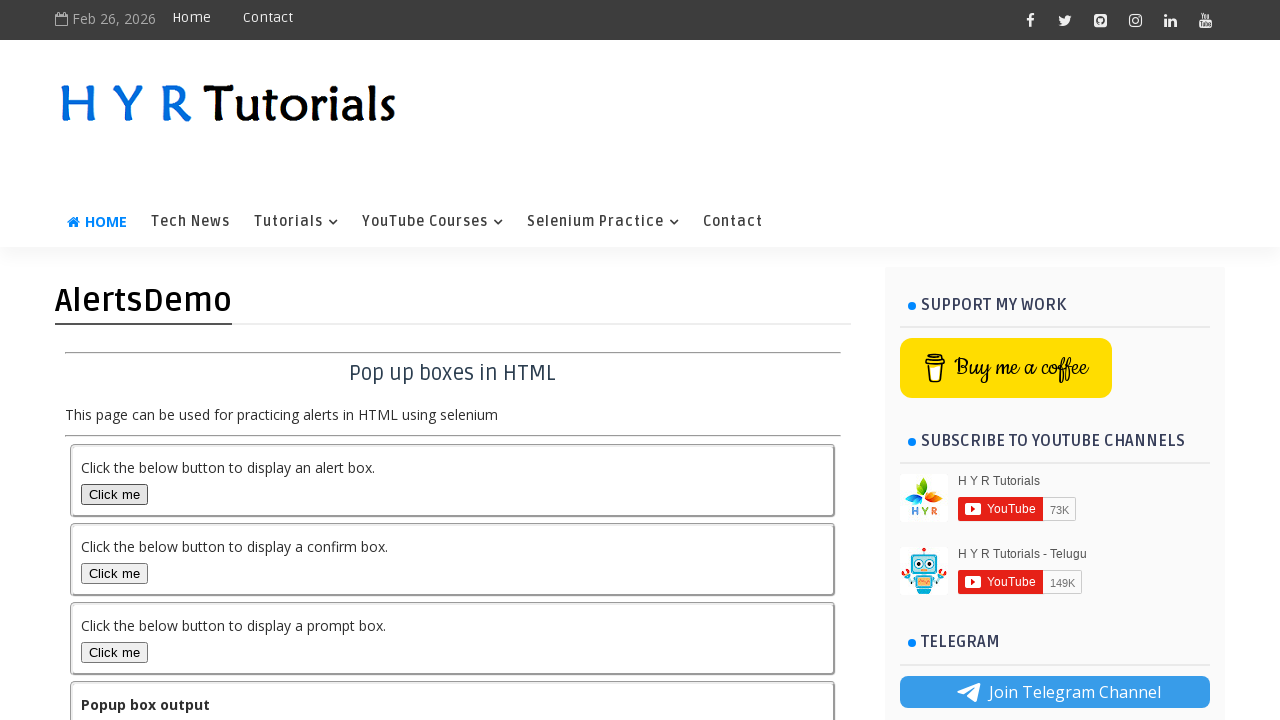

Set up dialog event listener to accept alerts
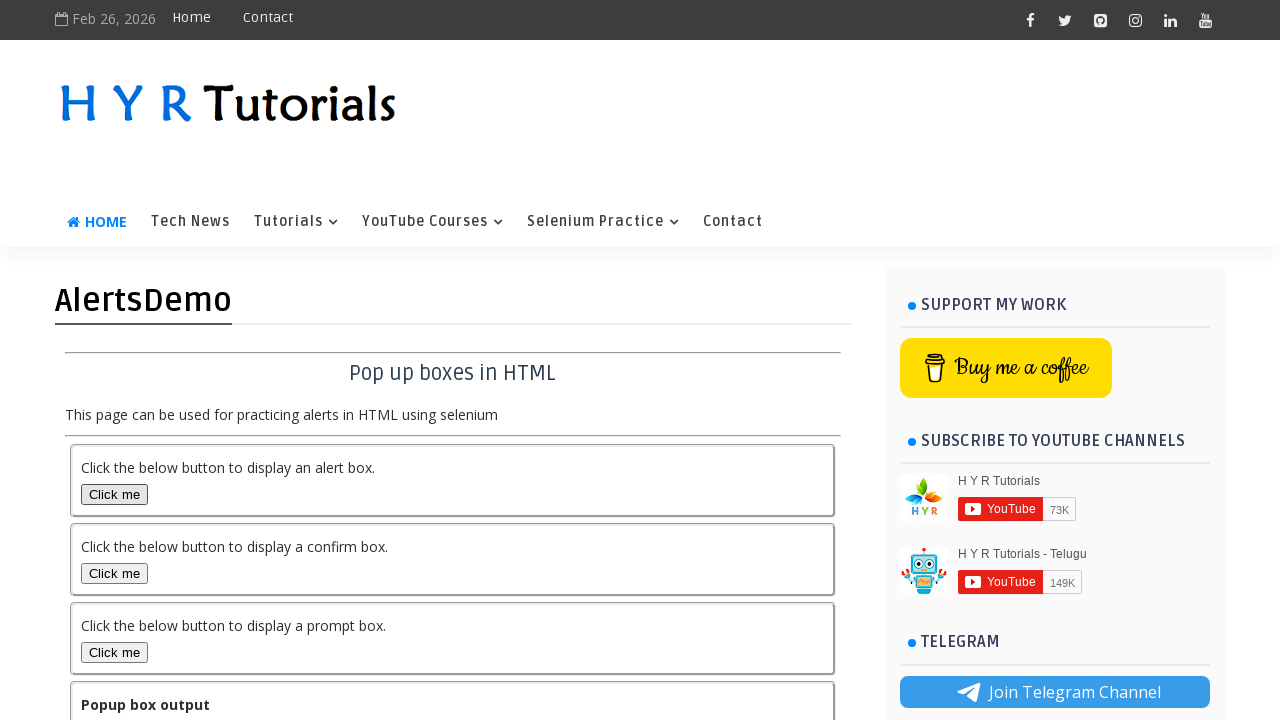

Clicked alert box button to trigger alert dialog at (114, 494) on xpath=//*[@id="alertBox"]
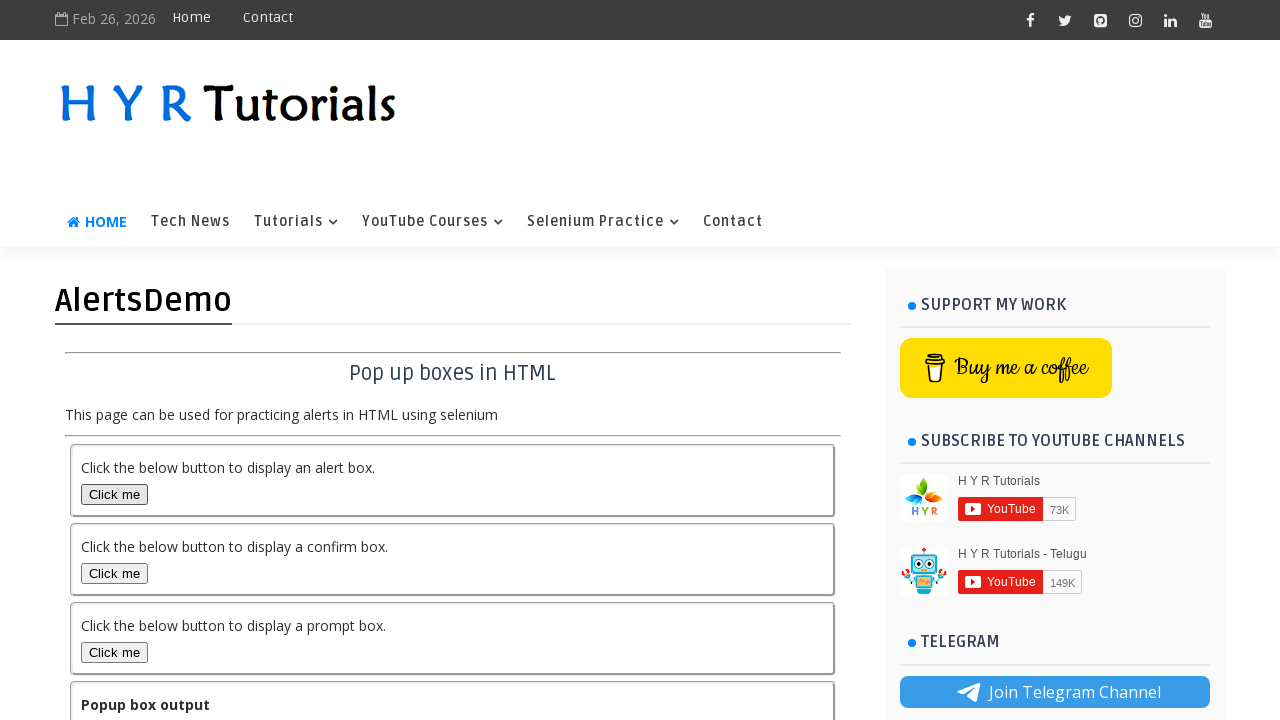

Alert dialog was triggered and captured
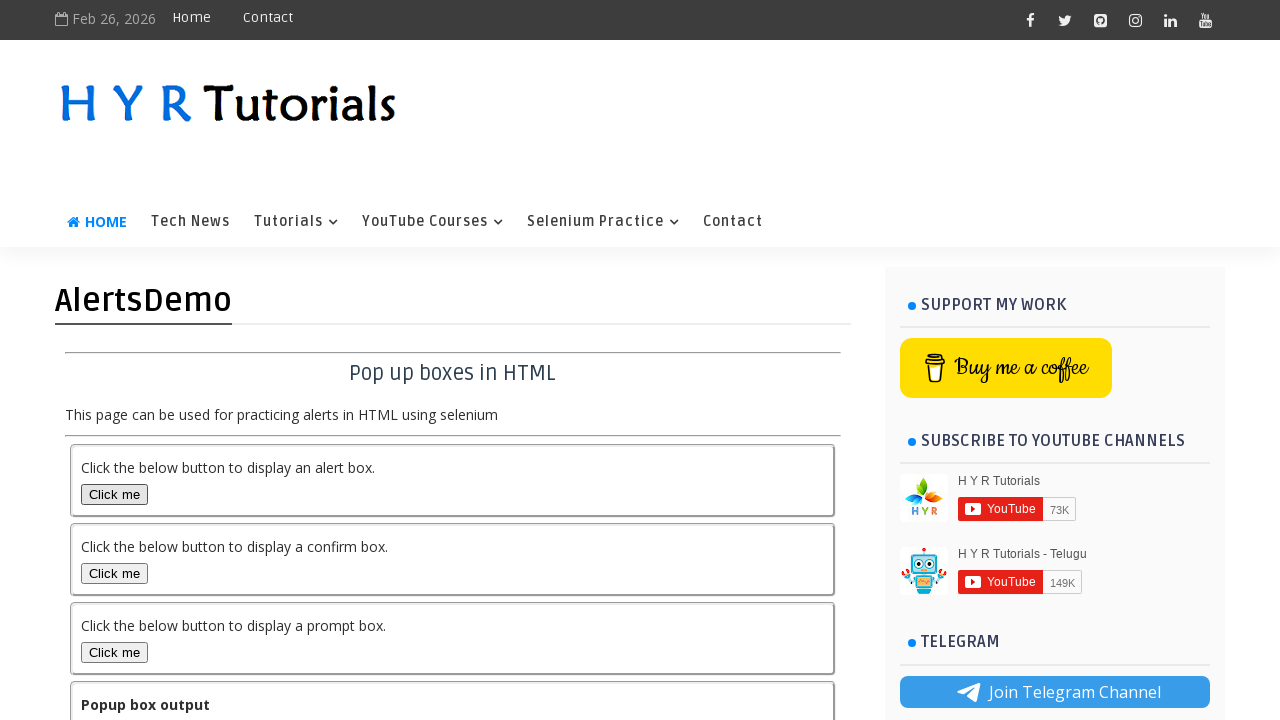

Verified alert message content matches expected message 'I am an alert box!'
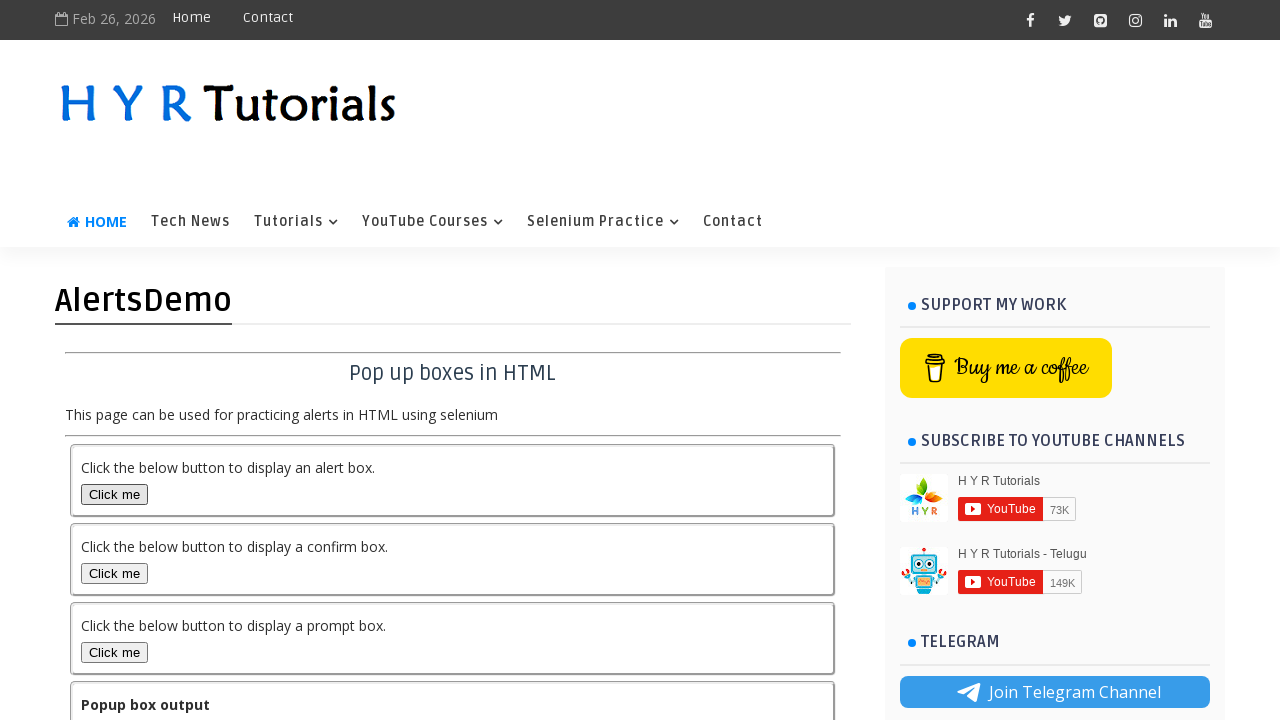

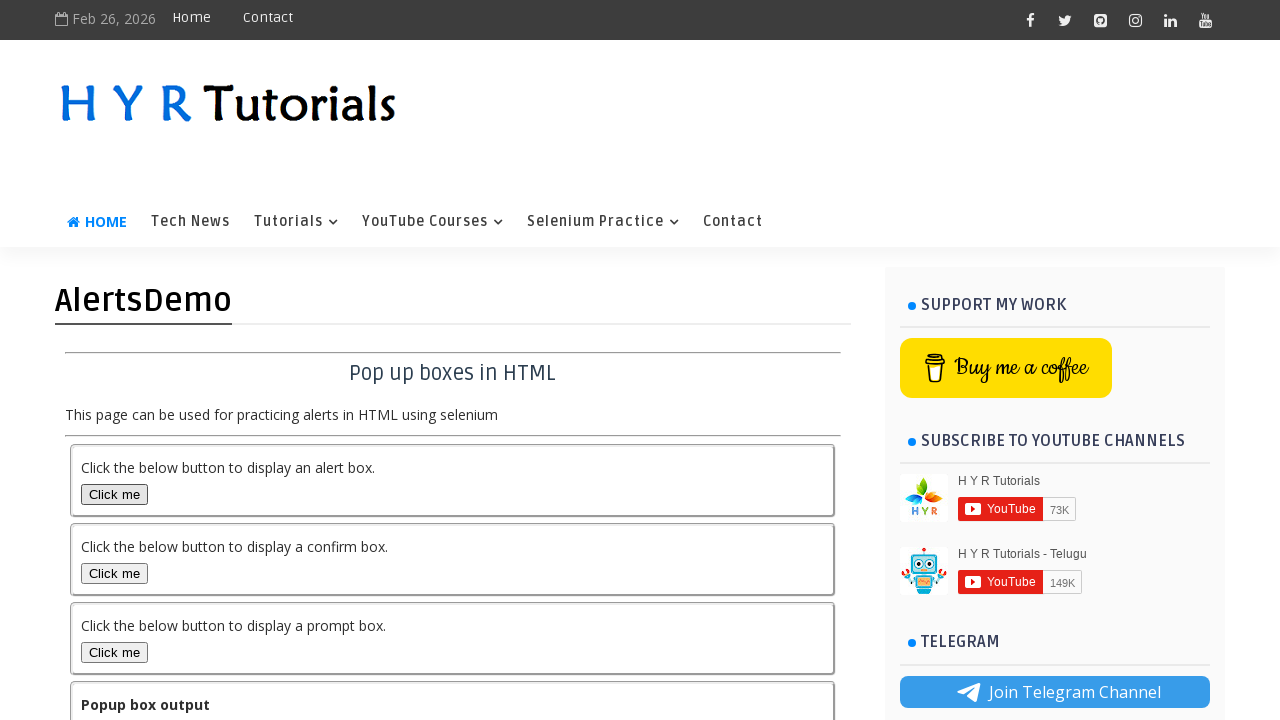